Tests window handling by navigating to a page, clicking a link that opens a new window, switching to the new window, and verifying the title changes to "New Window"

Starting URL: https://practice.cydeo.com/windows

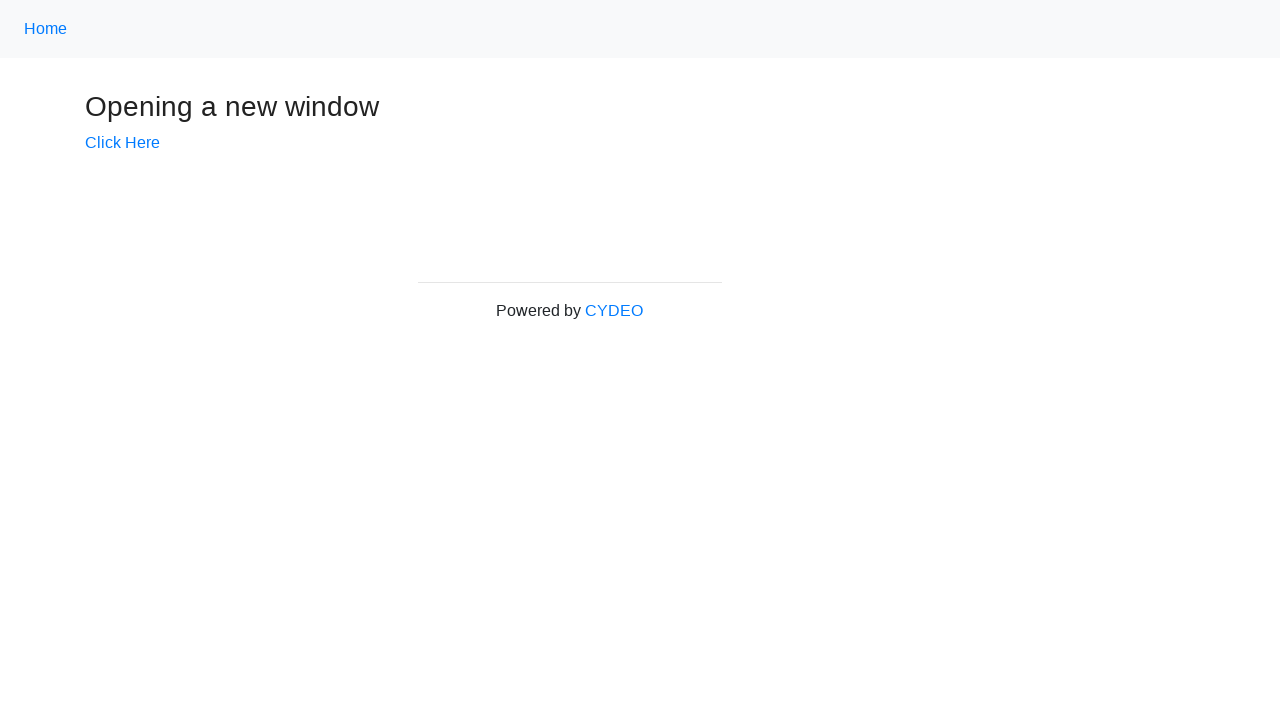

Verified initial page title is 'Windows'
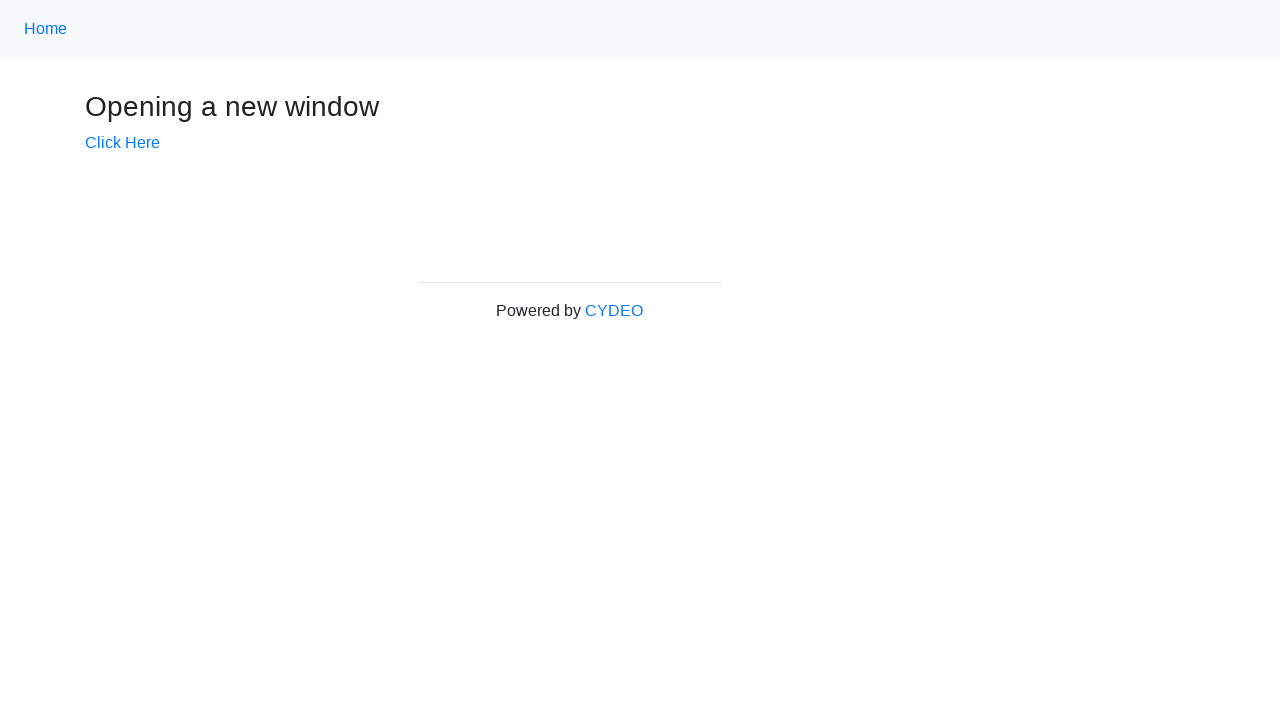

Clicked 'Click Here' link to open new window at (122, 143) on xpath=//a[.='Click Here']
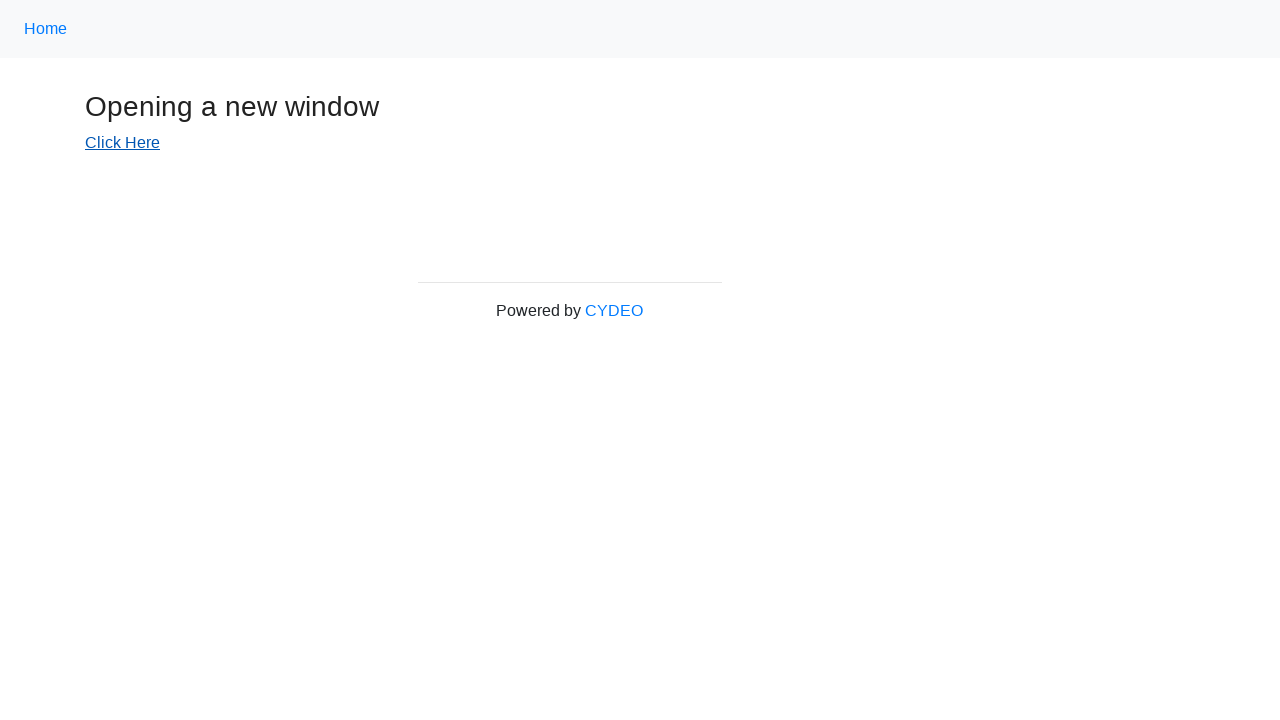

Captured new window/page object
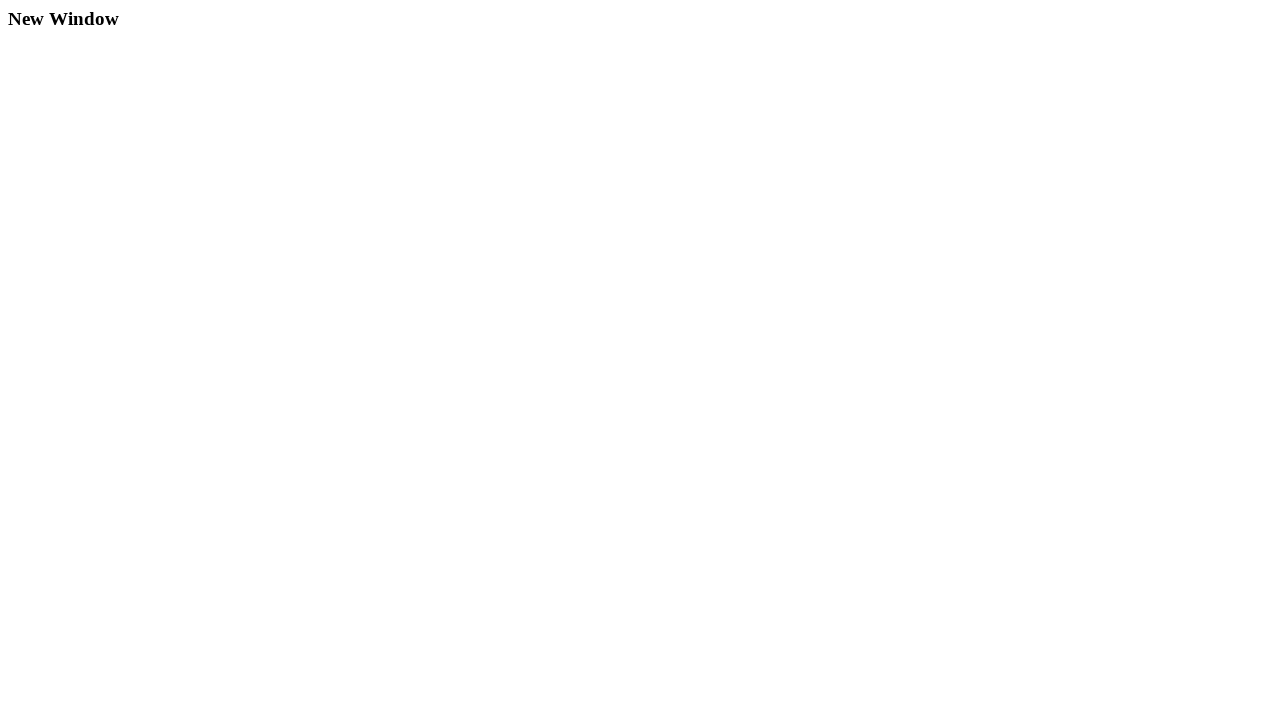

New page loaded successfully
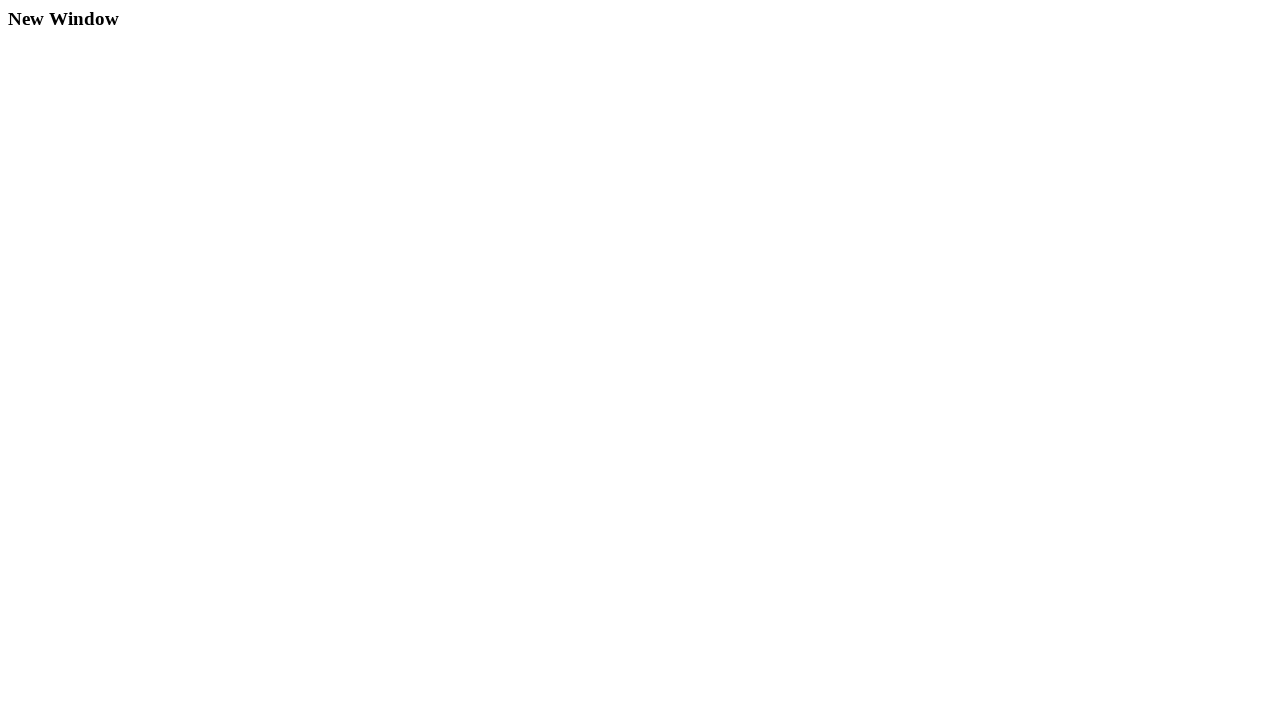

Verified new window title is 'New Window'
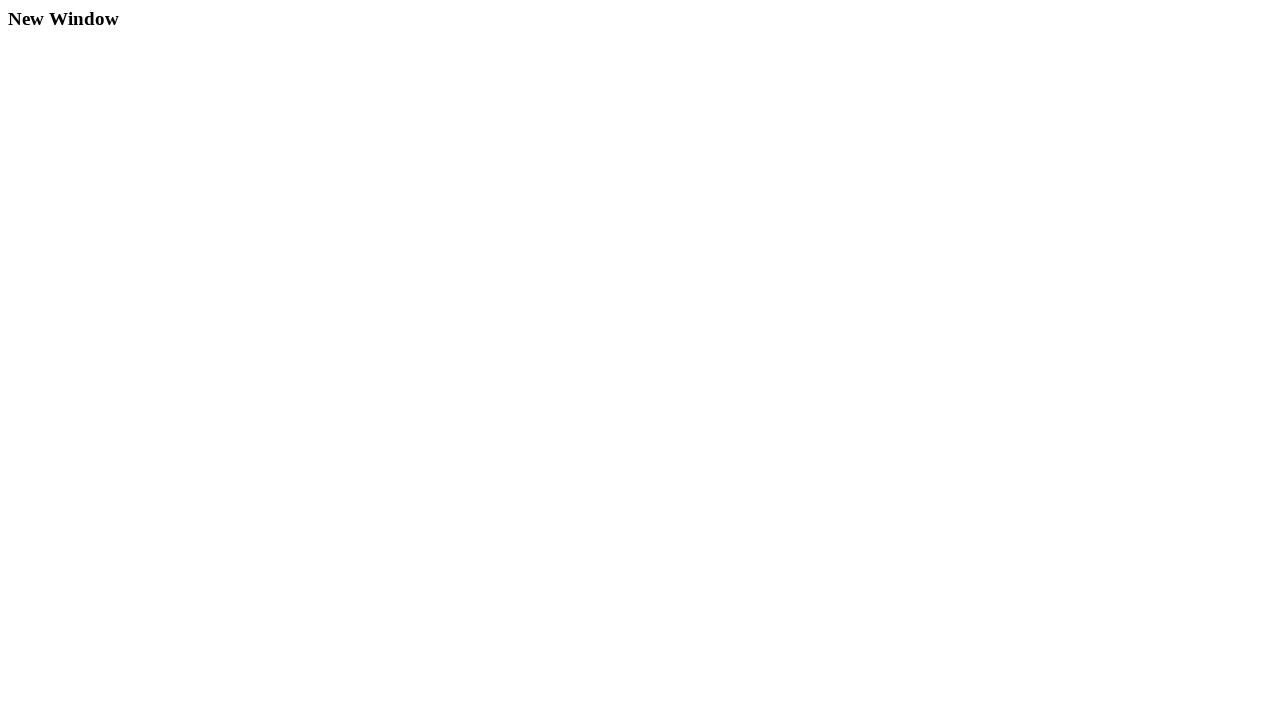

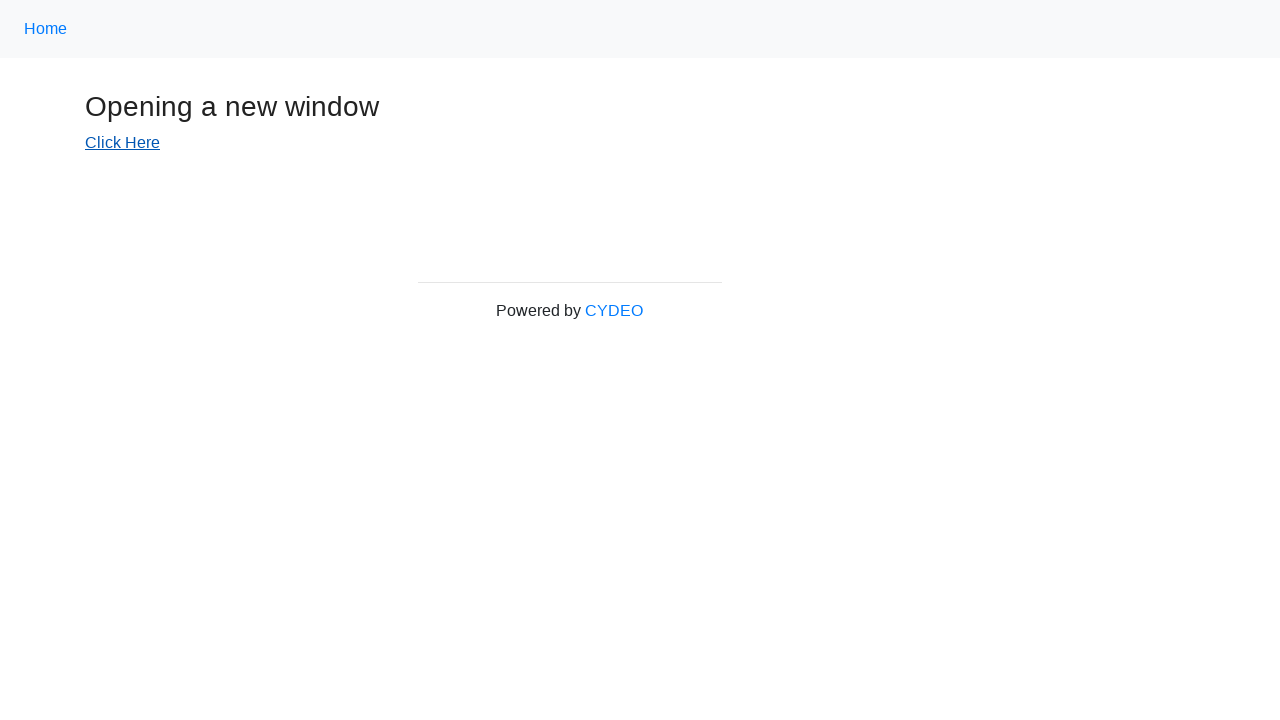